Tests a datepicker by clicking on the datepicker input field and selecting the current day of the month from the calendar dropdown.

Starting URL: http://demo.automationtesting.in/Datepicker.html

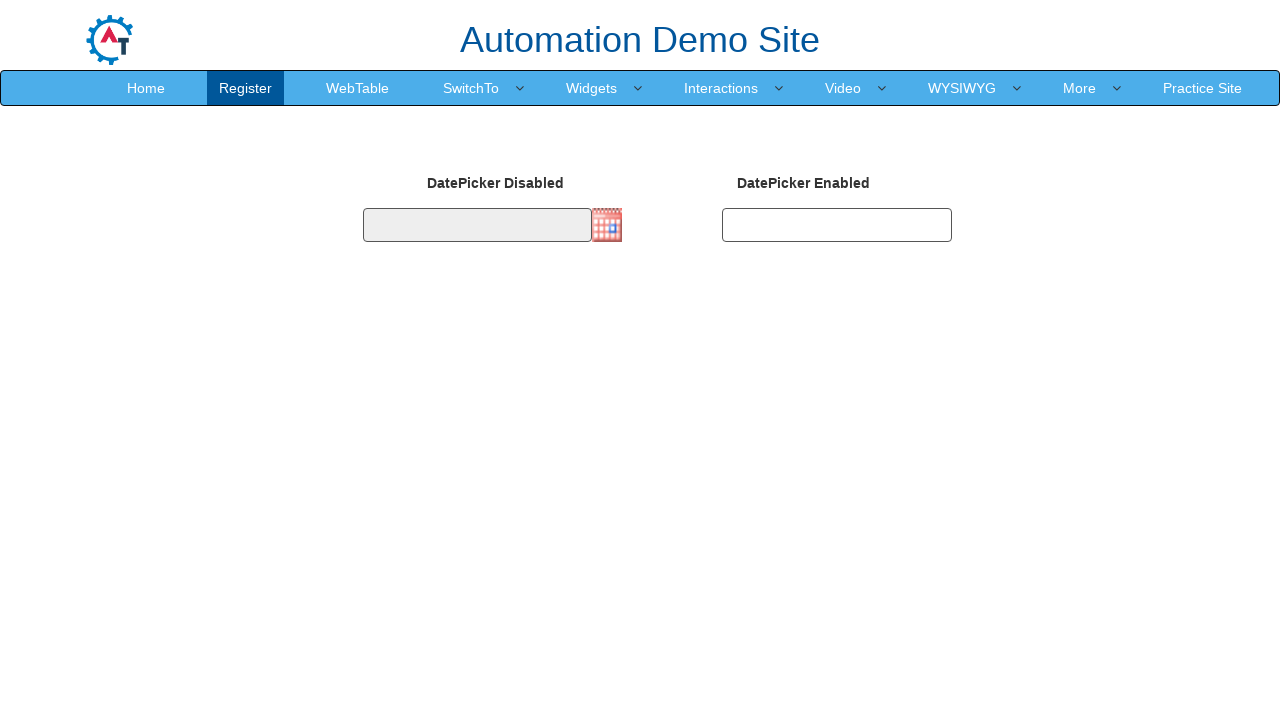

Retrieved current day of month: 2
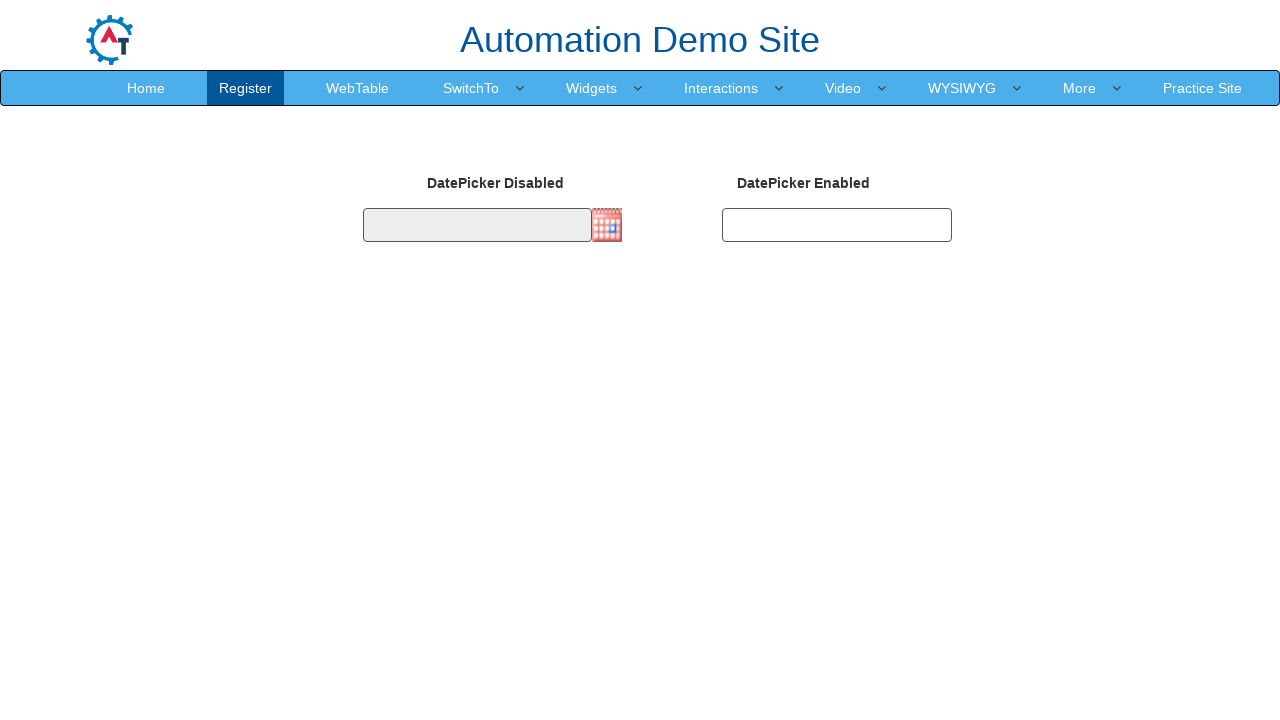

Clicked on datepicker input field to open calendar dropdown at (837, 225) on xpath=//input[@id='datepicker2']
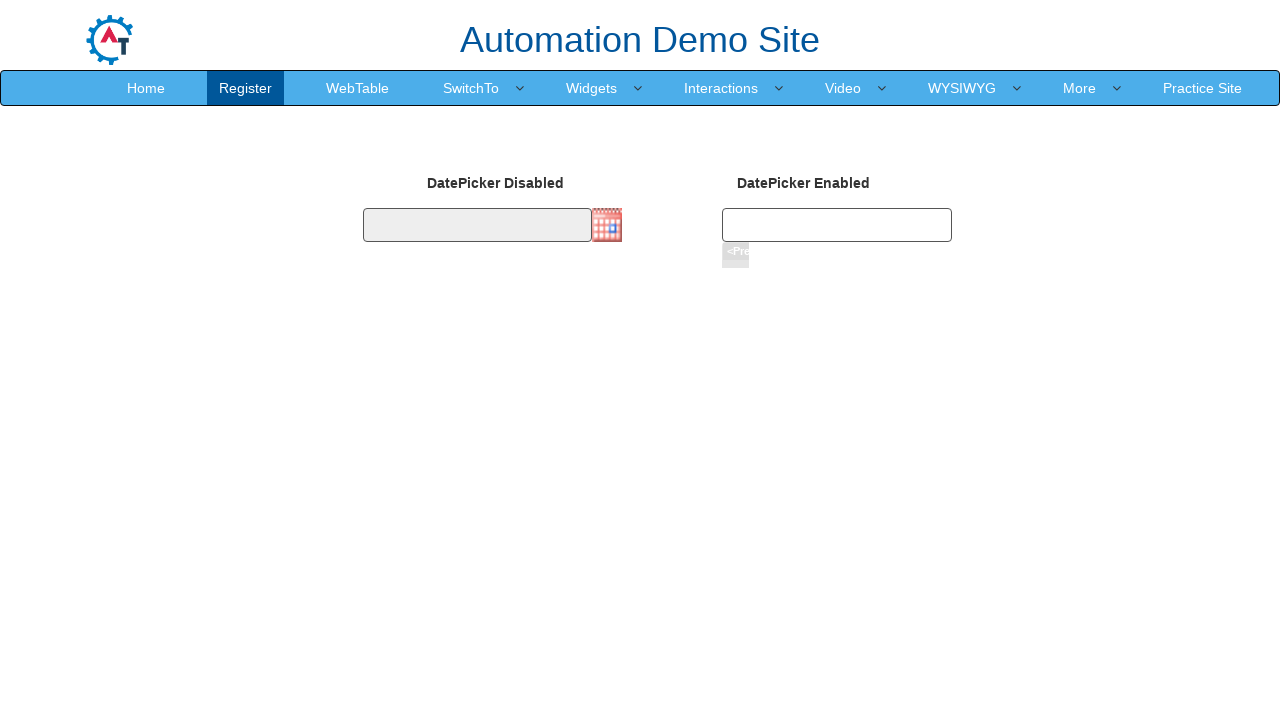

Calendar dropdown loaded with day cells
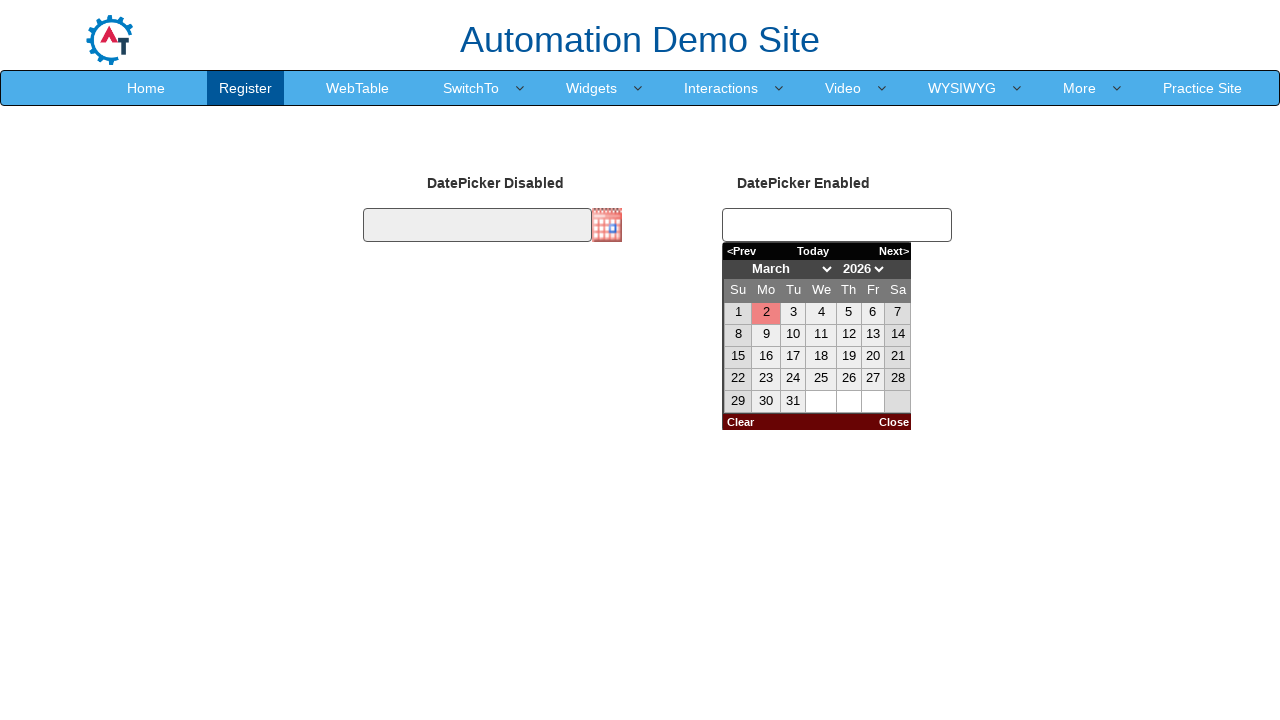

Retrieved all 35 day cells from calendar
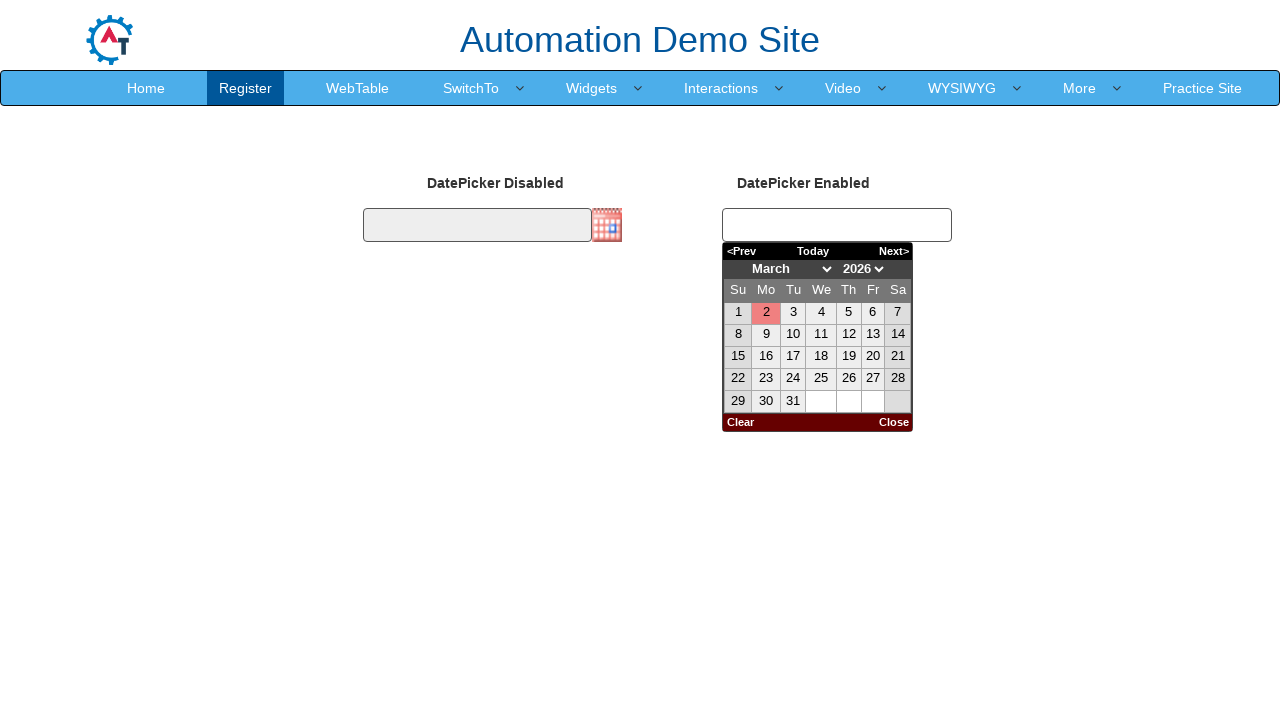

Selected current day (2) from calendar
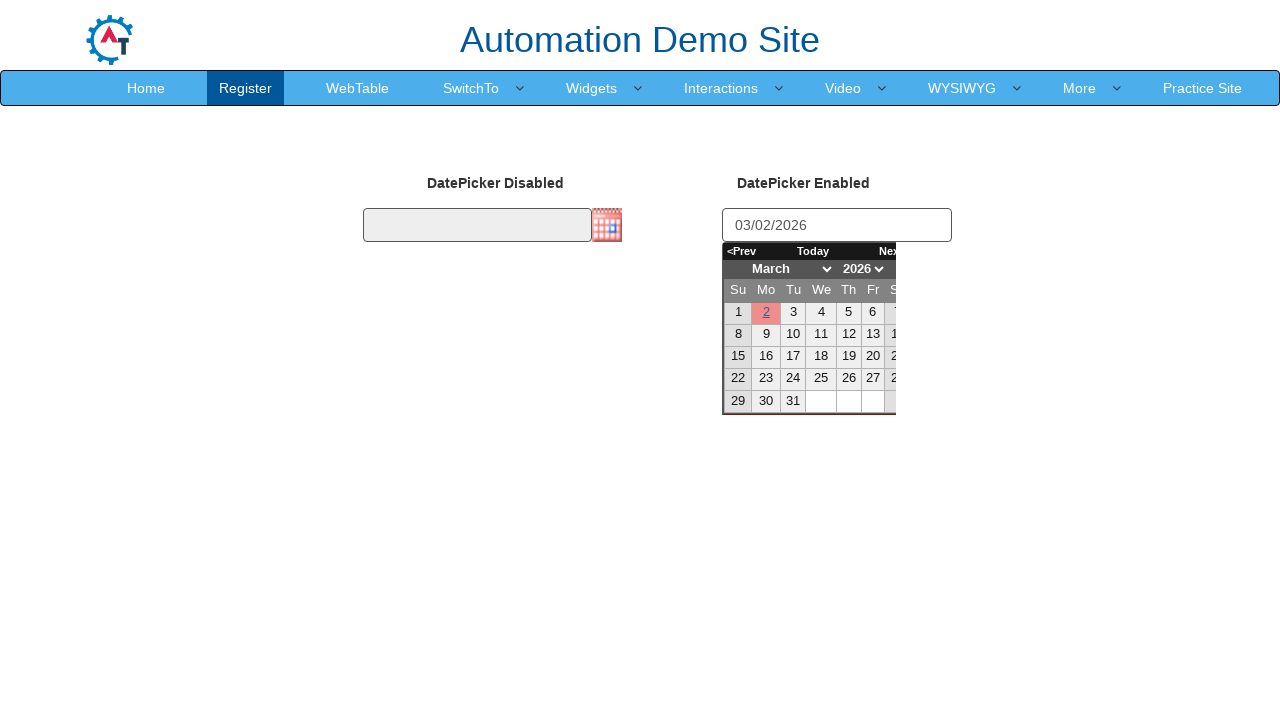

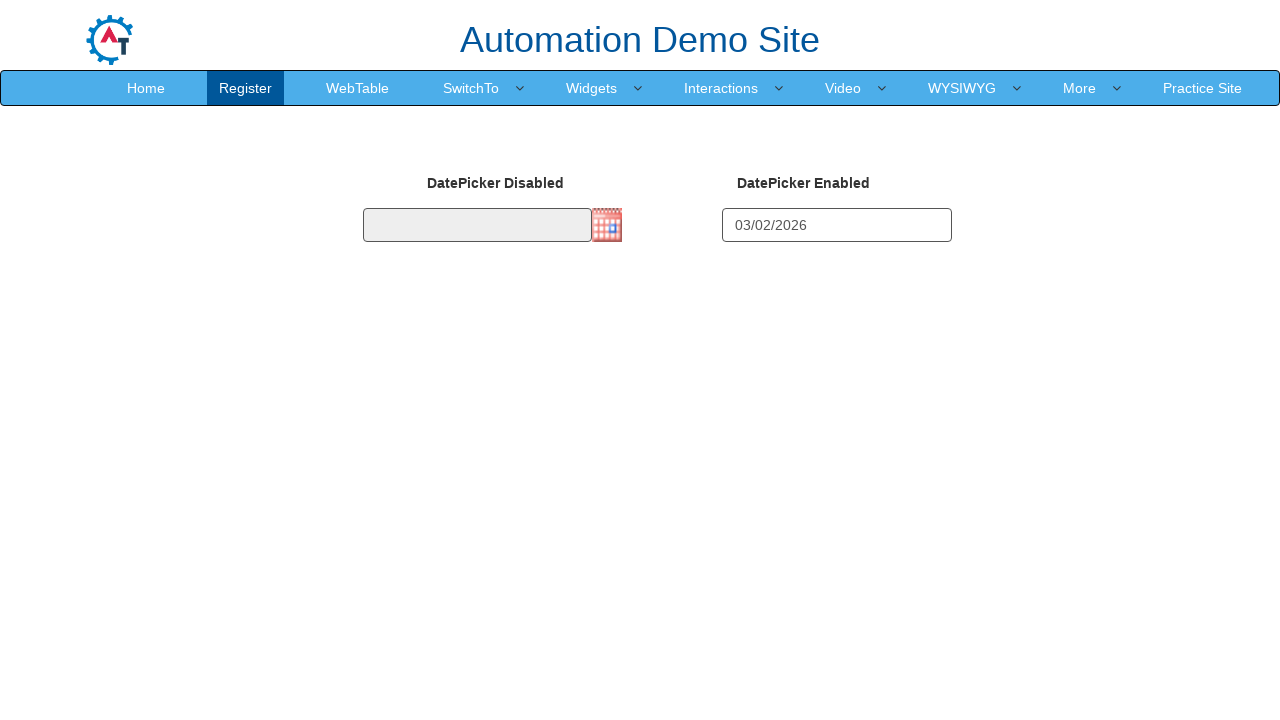